Tests checkbox selection by selecting option2 and option3 checkboxes on the automation practice page

Starting URL: https://rahulshettyacademy.com/AutomationPractice/

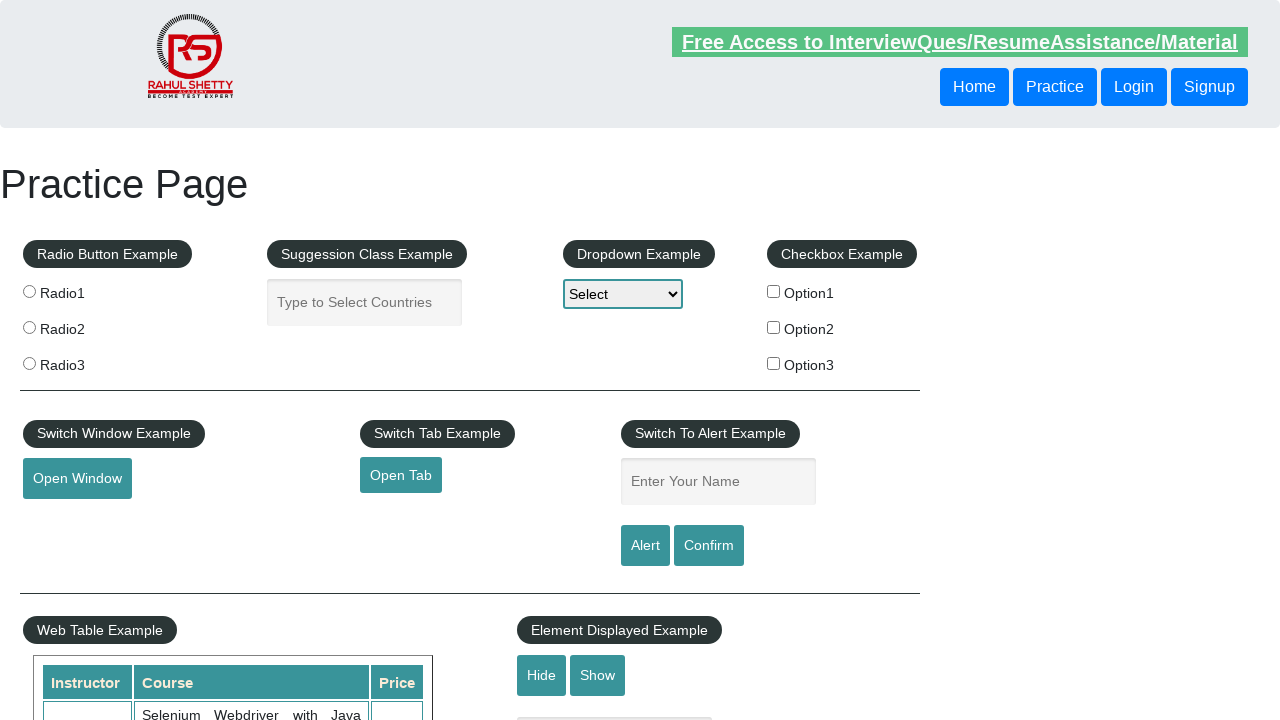

Waited for checkboxes to load on automation practice page
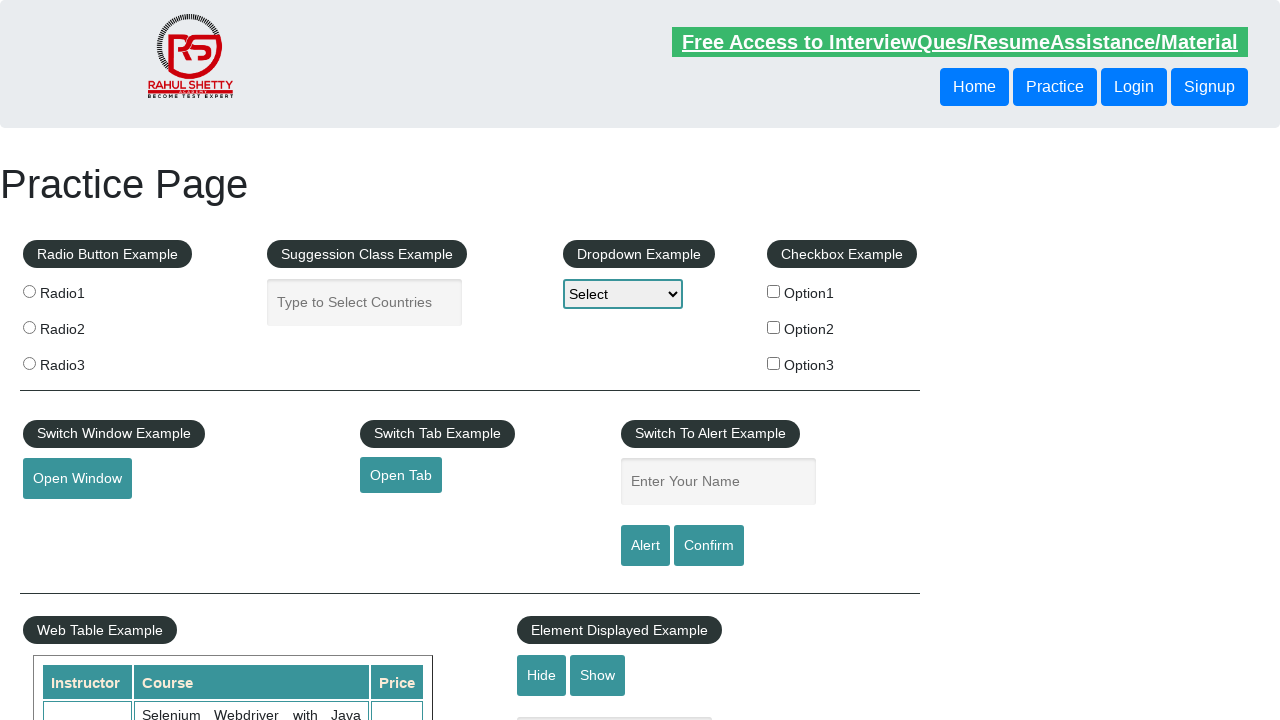

Retrieved all checkbox elements from the page
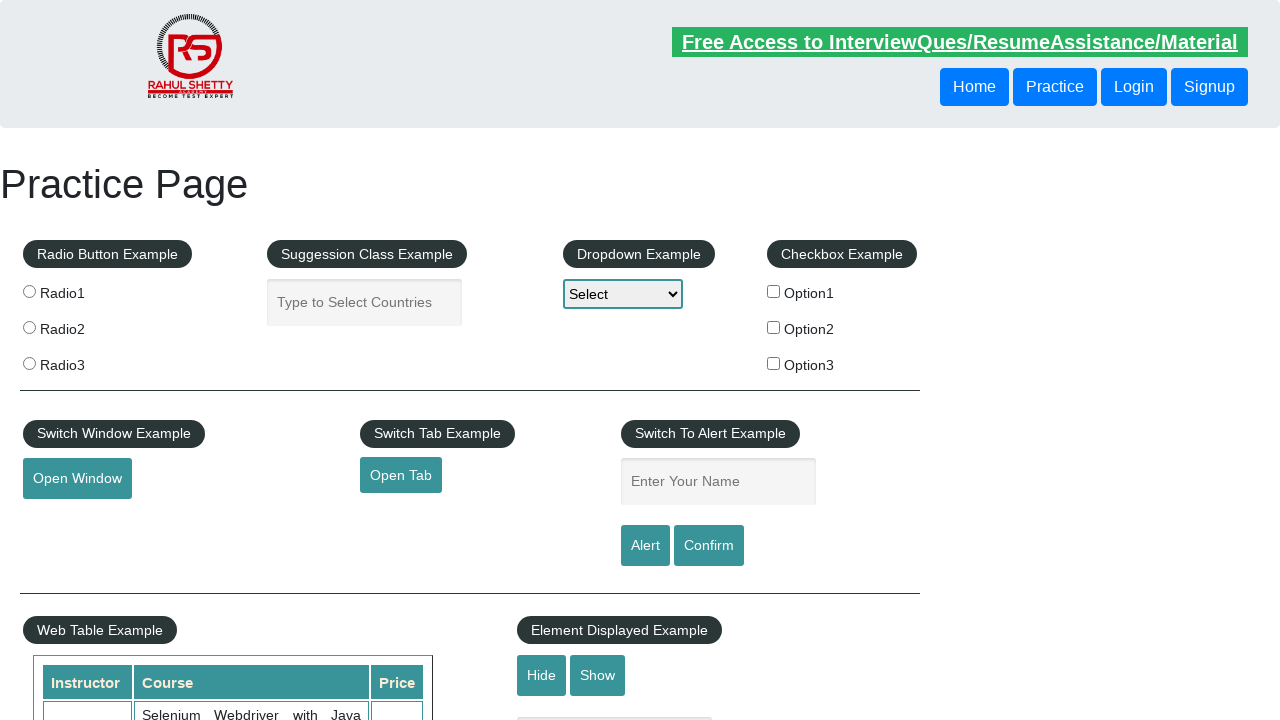

Selected checkbox with value 'option2'
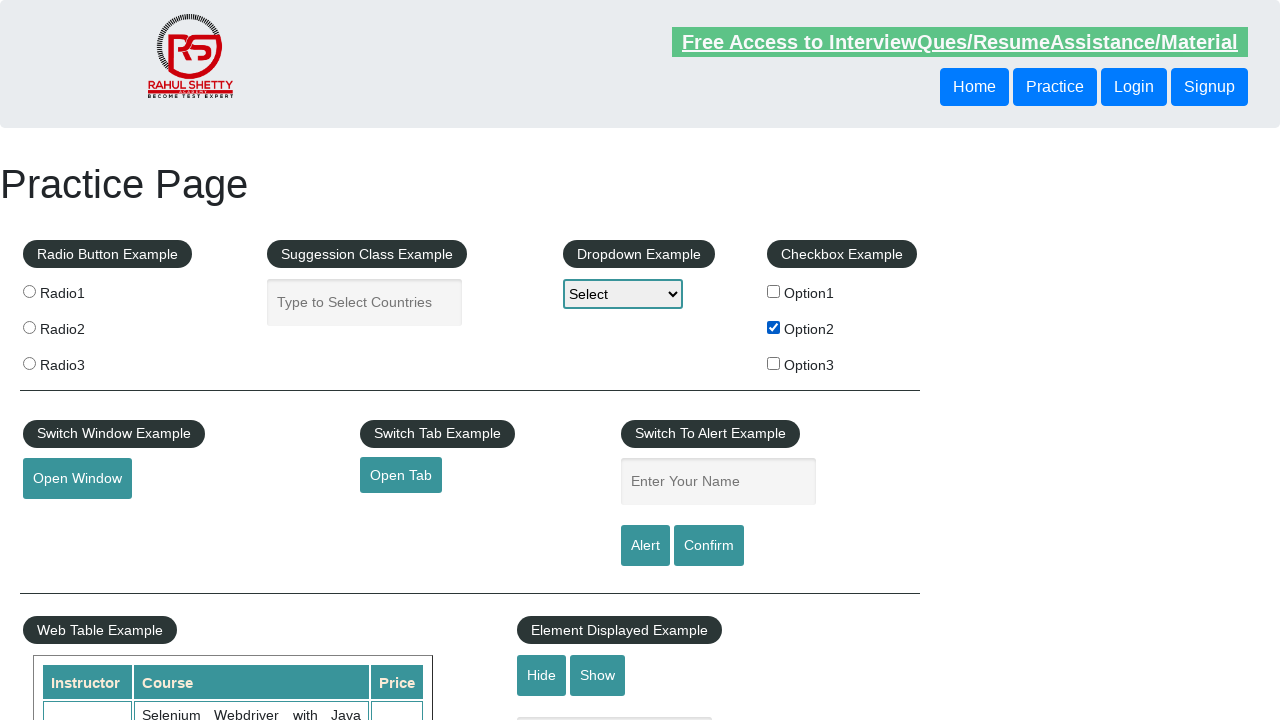

Selected checkbox with value 'option3'
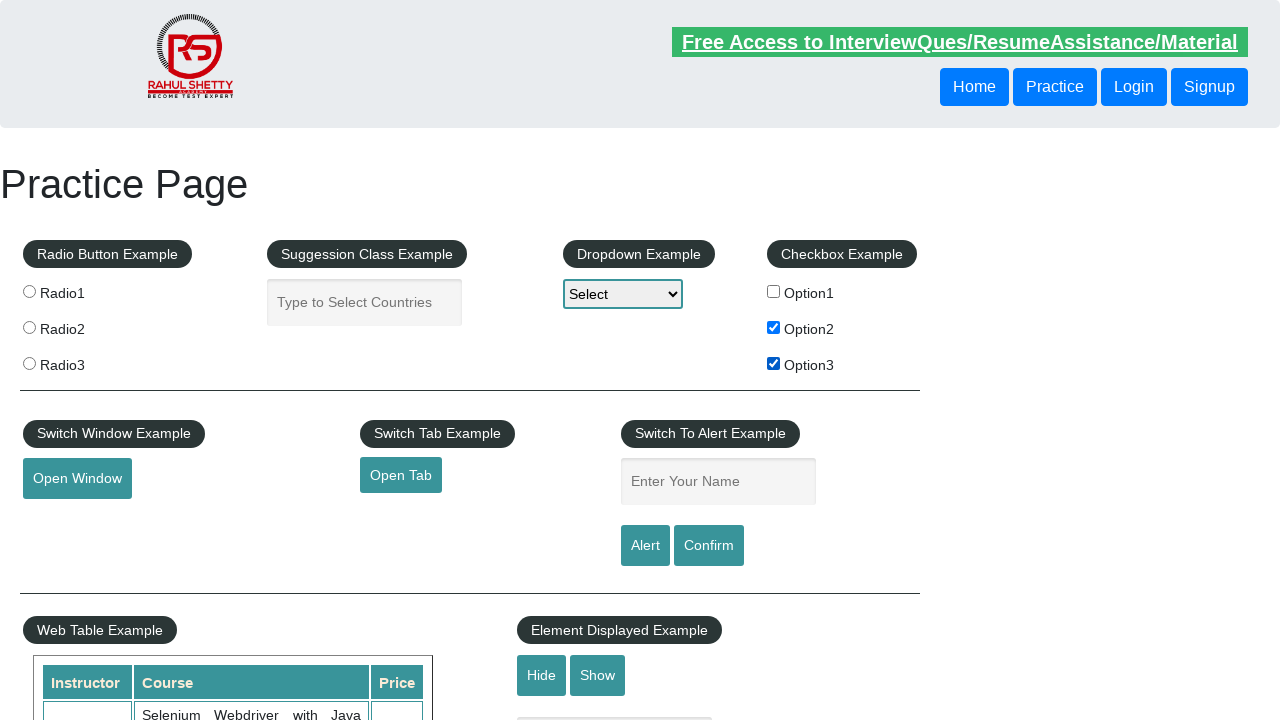

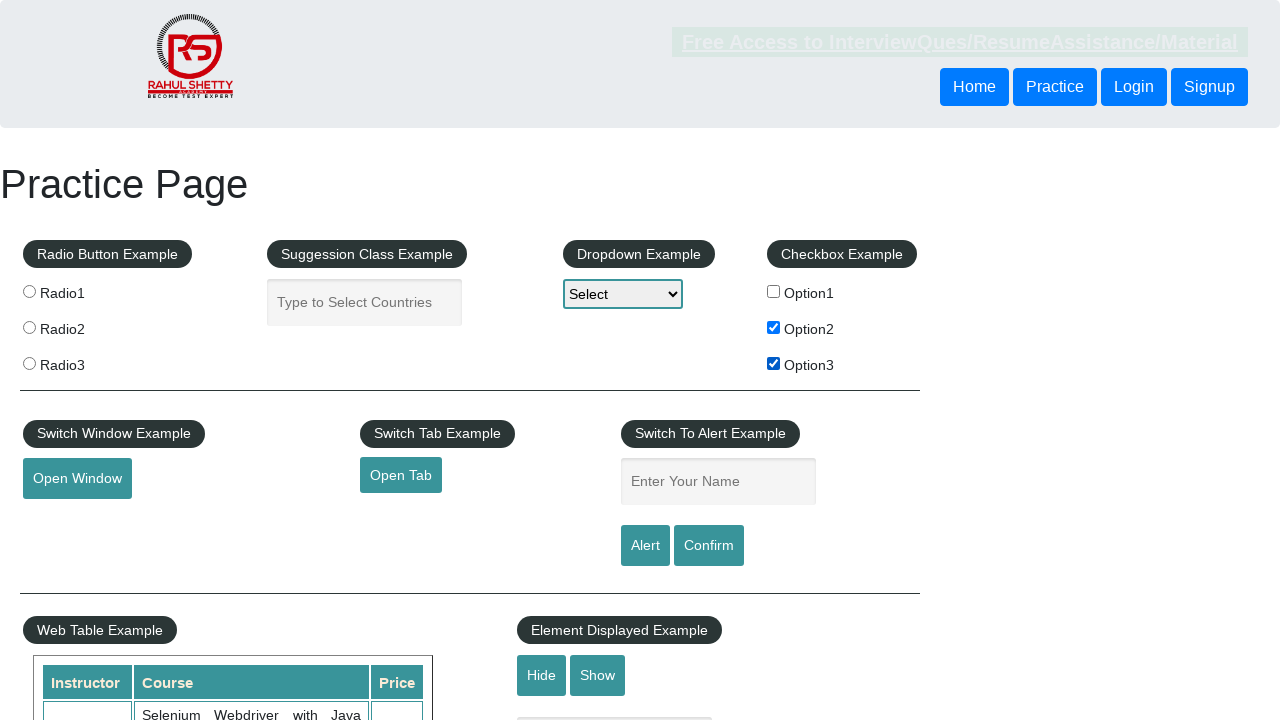